Tests window handling by clicking a link that opens a new tab, switching to the new tab, and verifying the new tab's title is "New Window"

Starting URL: https://the-internet.herokuapp.com/windows

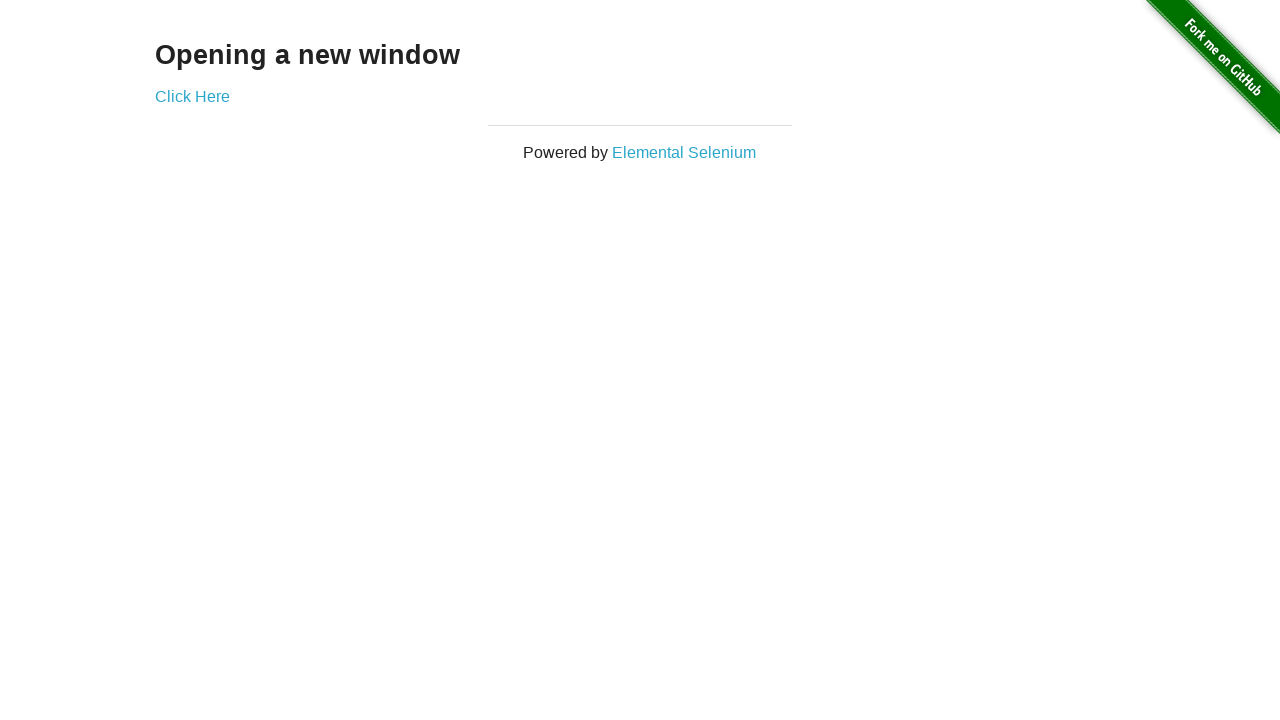

Clicked 'Click Here' link to open new tab at (192, 96) on xpath=//a[text()='Click Here']
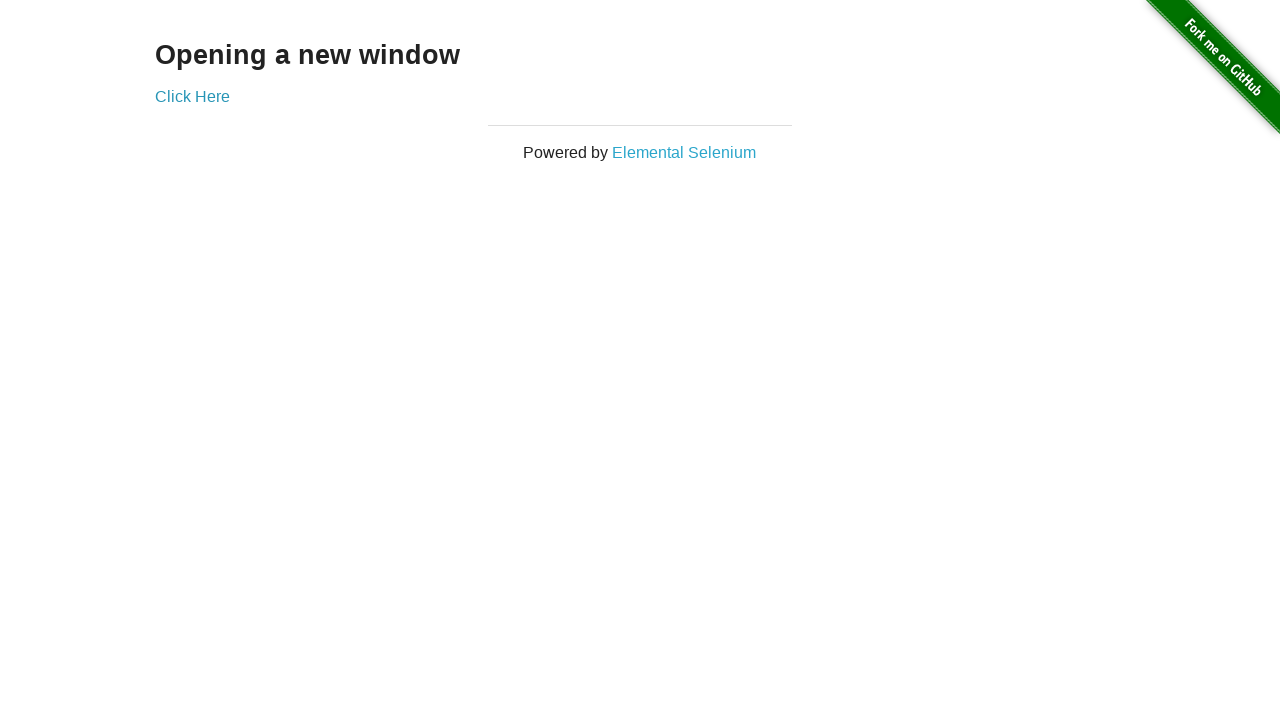

Retrieved new tab/page object
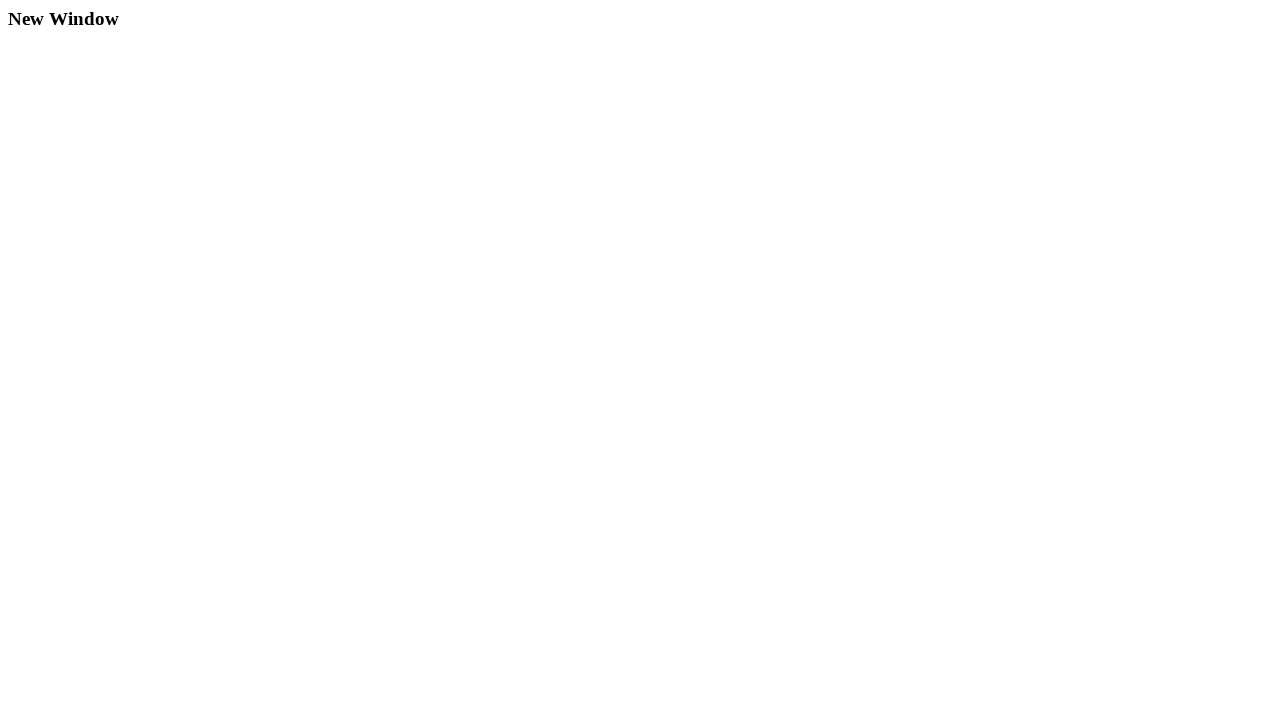

New tab finished loading
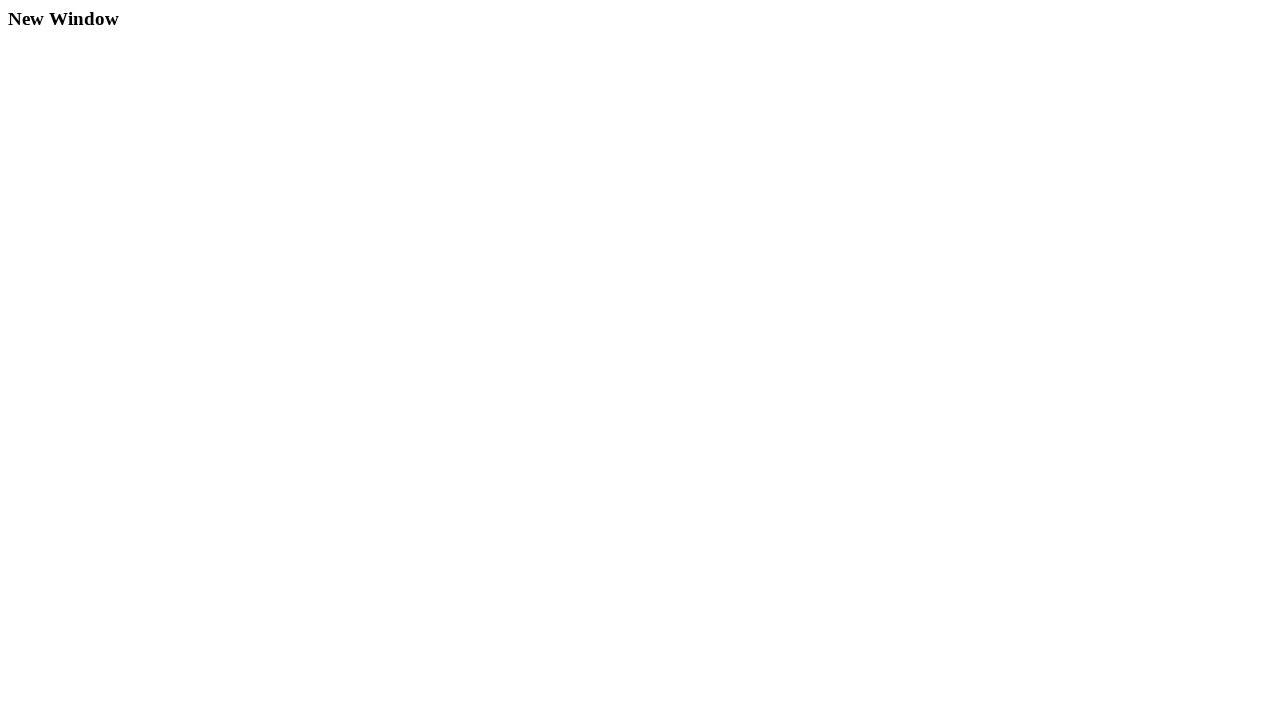

Verified new tab title is 'New Window'
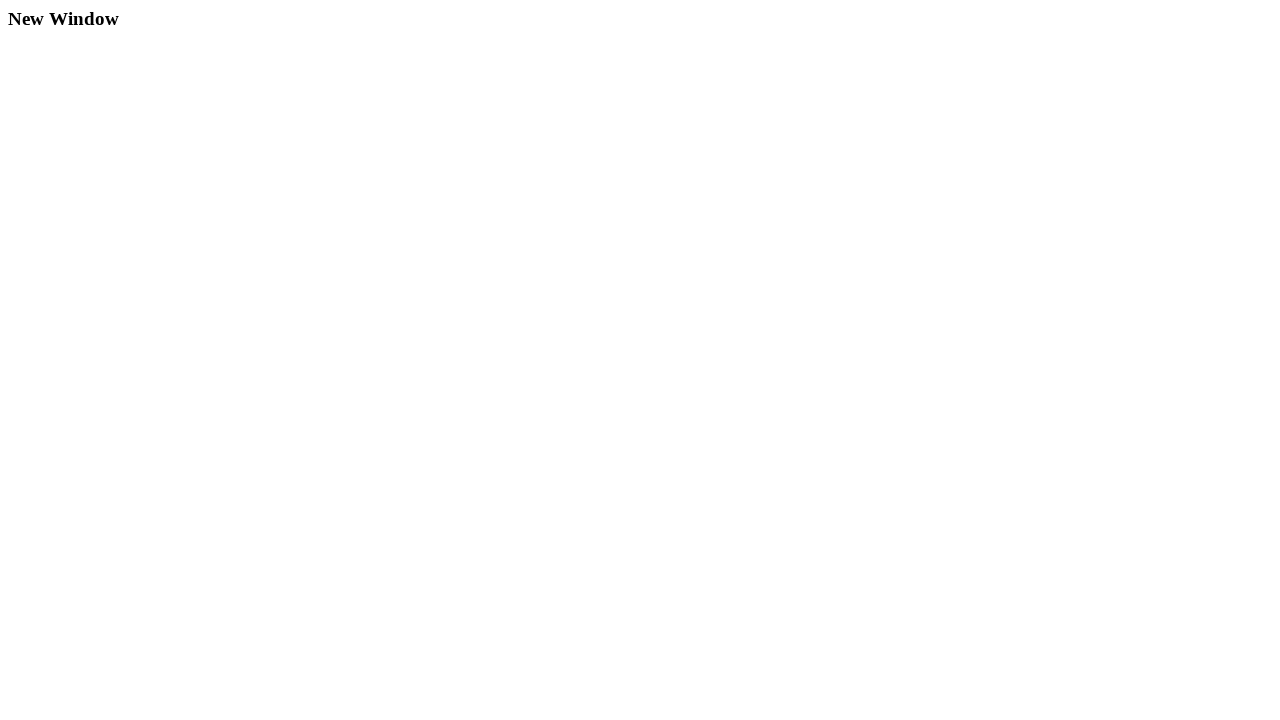

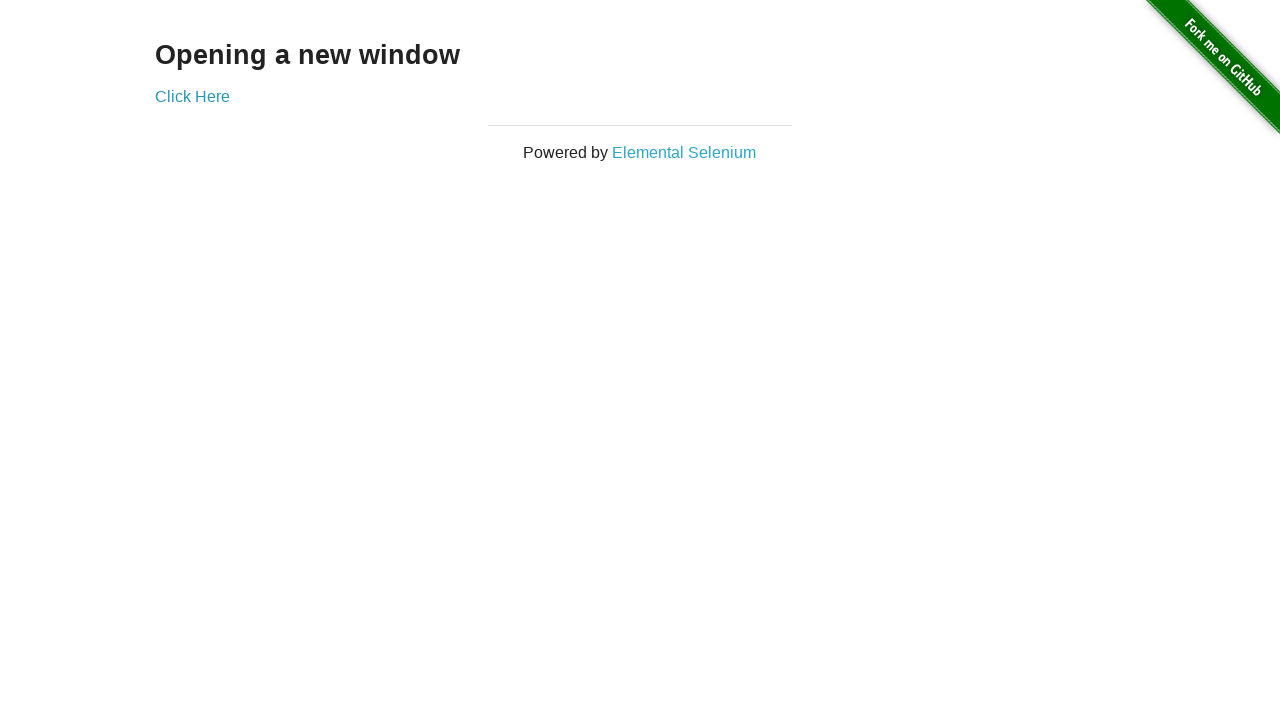